Tests the Buttons page by performing double-click, right-click, and regular click actions on different buttons.

Starting URL: https://demoqa.com/elements

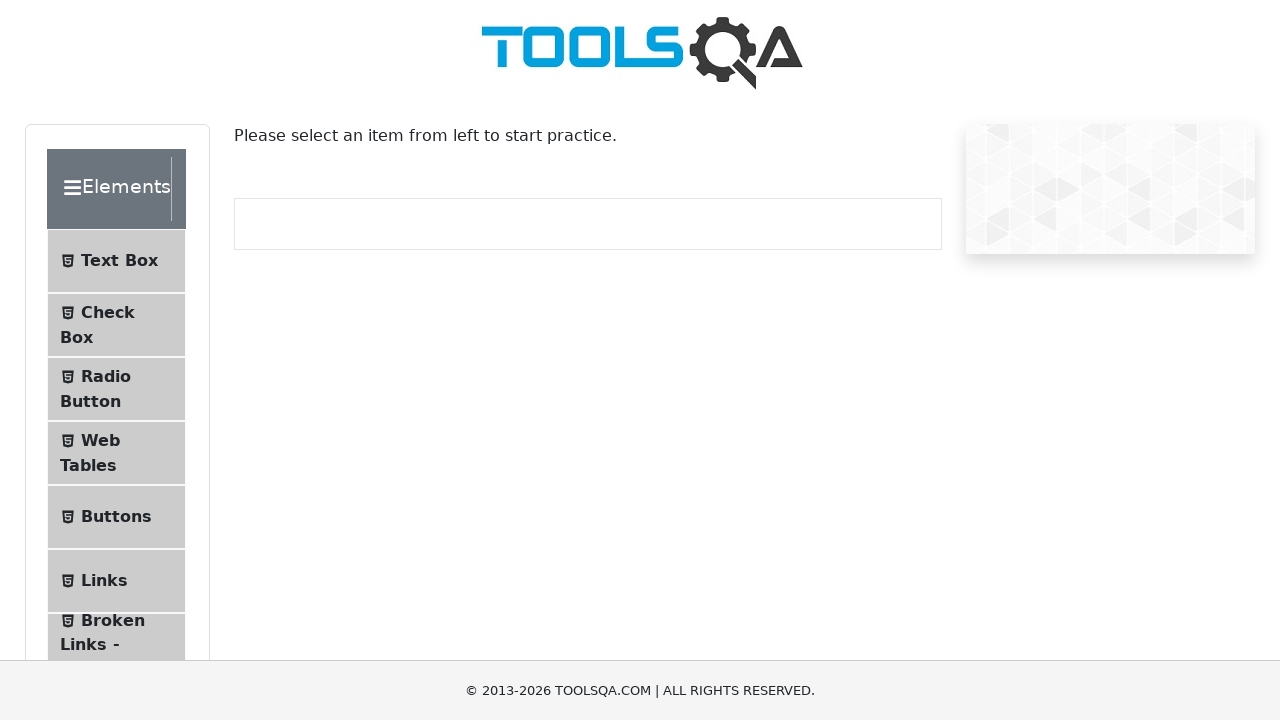

Clicked on Buttons menu item at (116, 517) on internal:text="Buttons"i
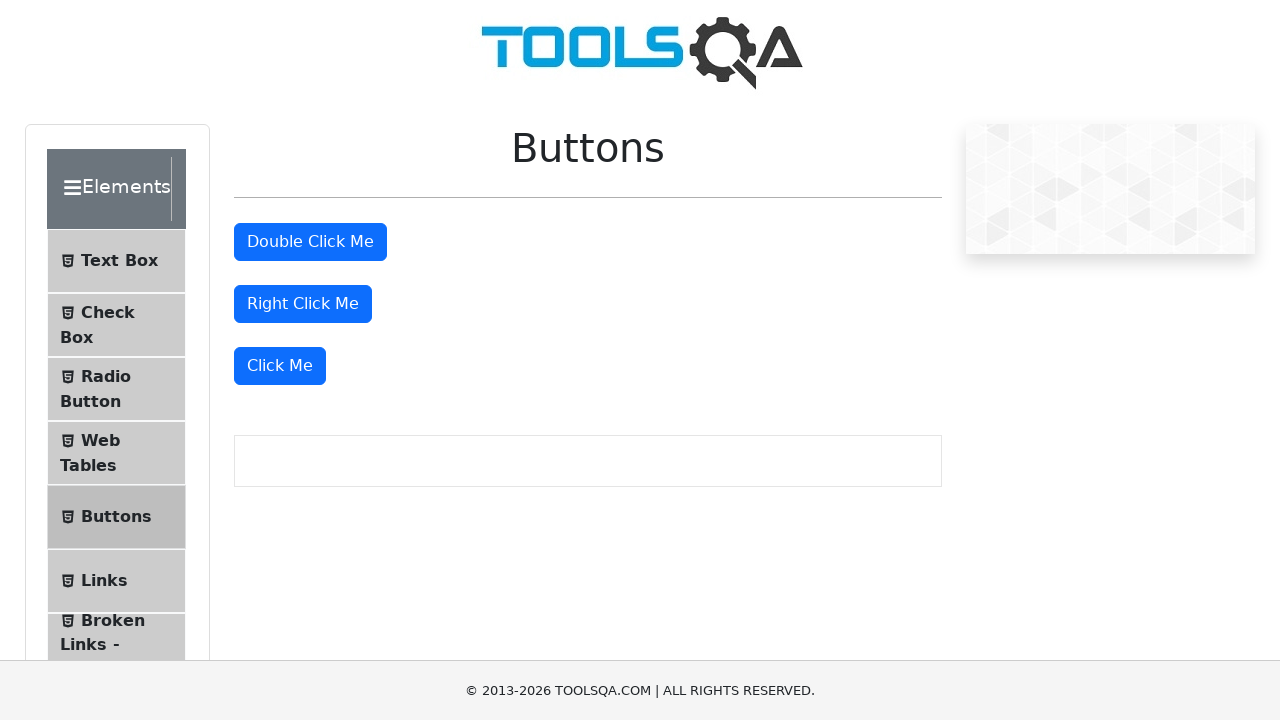

Double-clicked the Double Click Me button at (310, 242) on internal:role=button[name="Double Click Me"i]
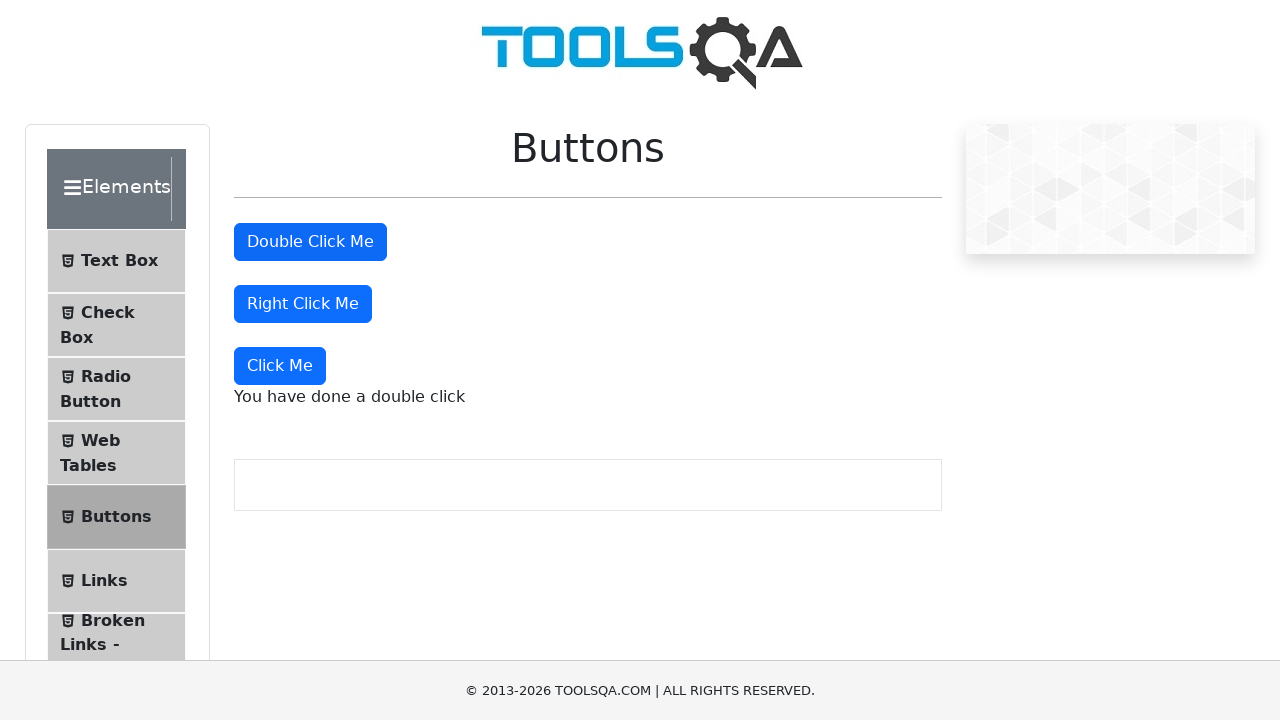

Right-clicked the right click button at (303, 304) on #rightClickBtn
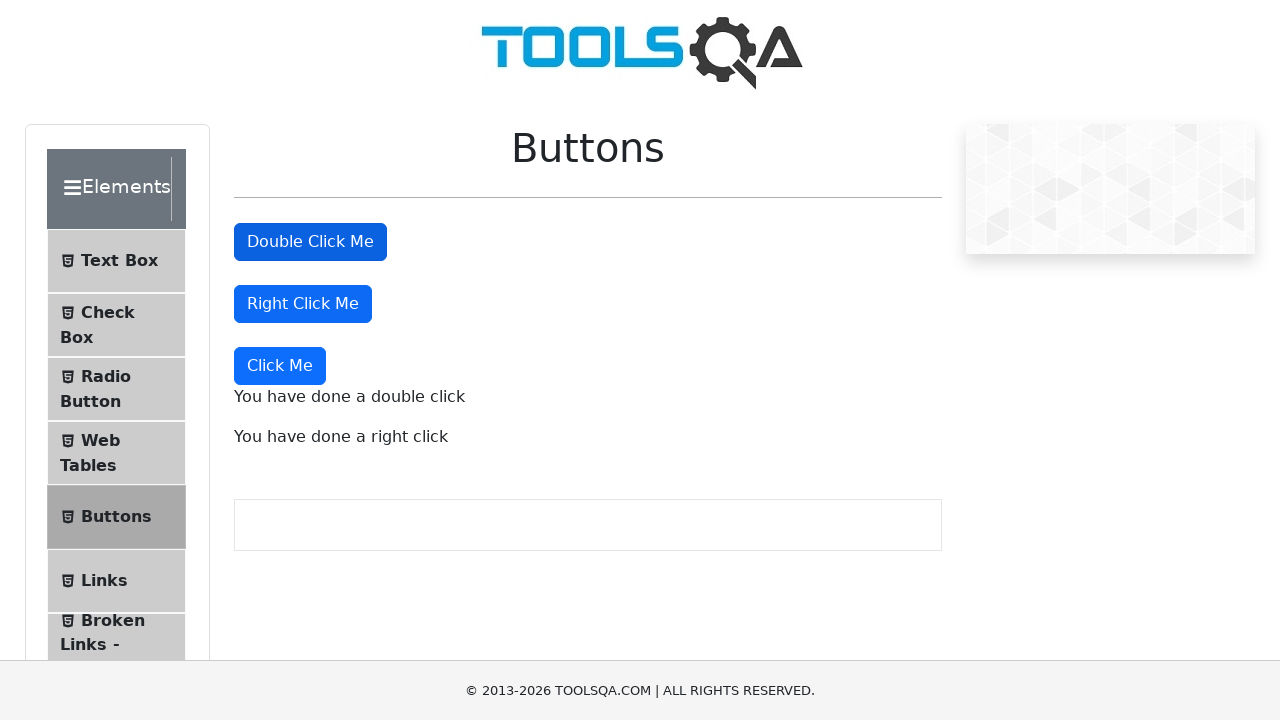

Clicked the Click Me button at (280, 366) on internal:role=button[name="Click Me"s]
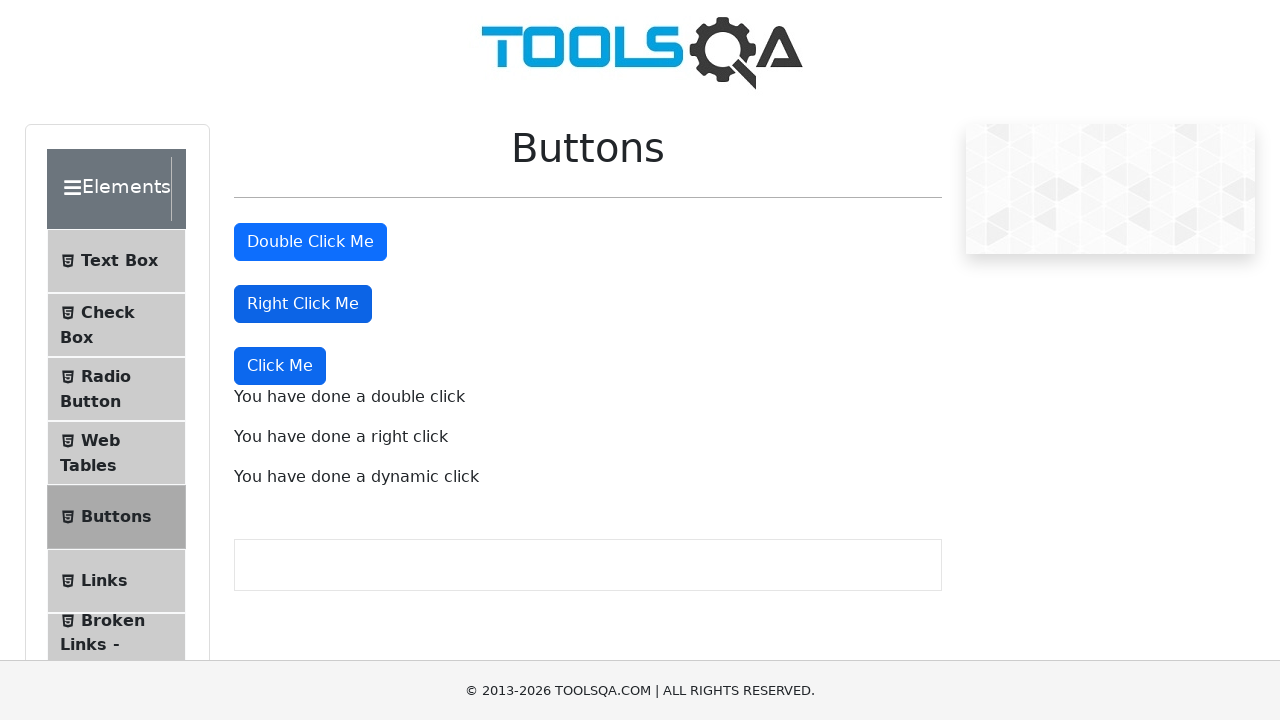

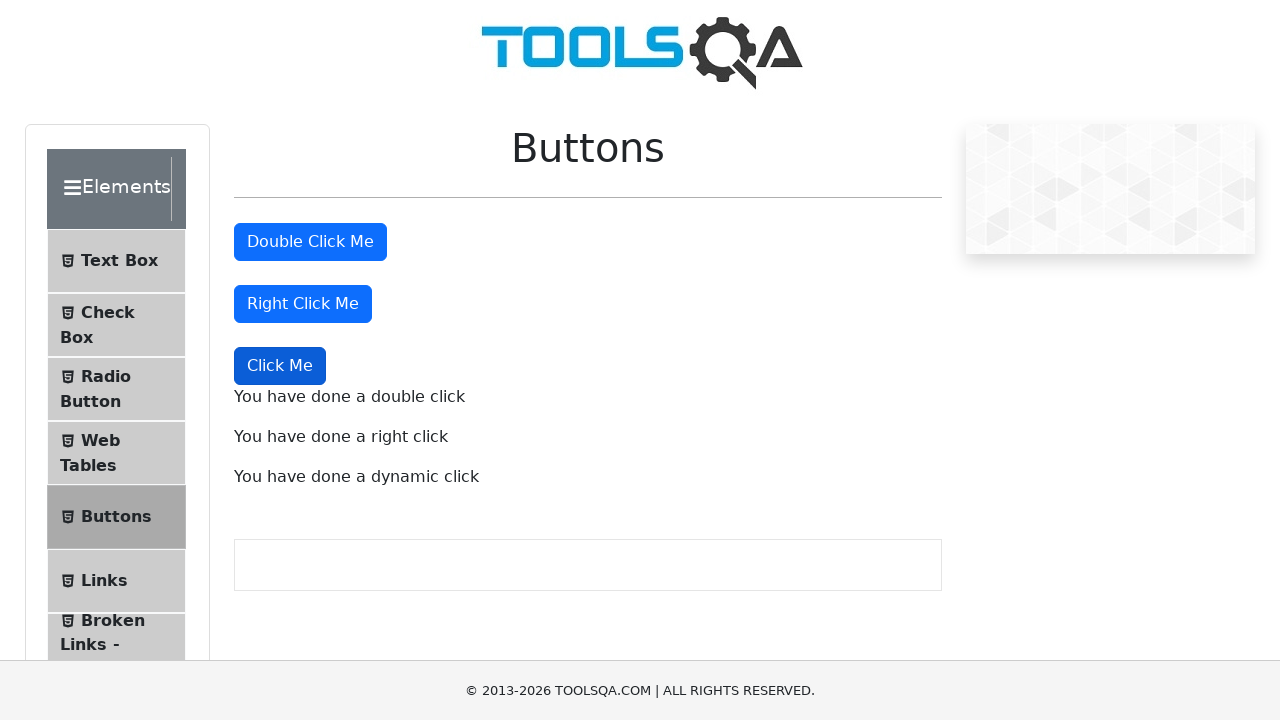